Navigates to Spotify homepage with notification preferences disabled

Starting URL: https://spotify.com

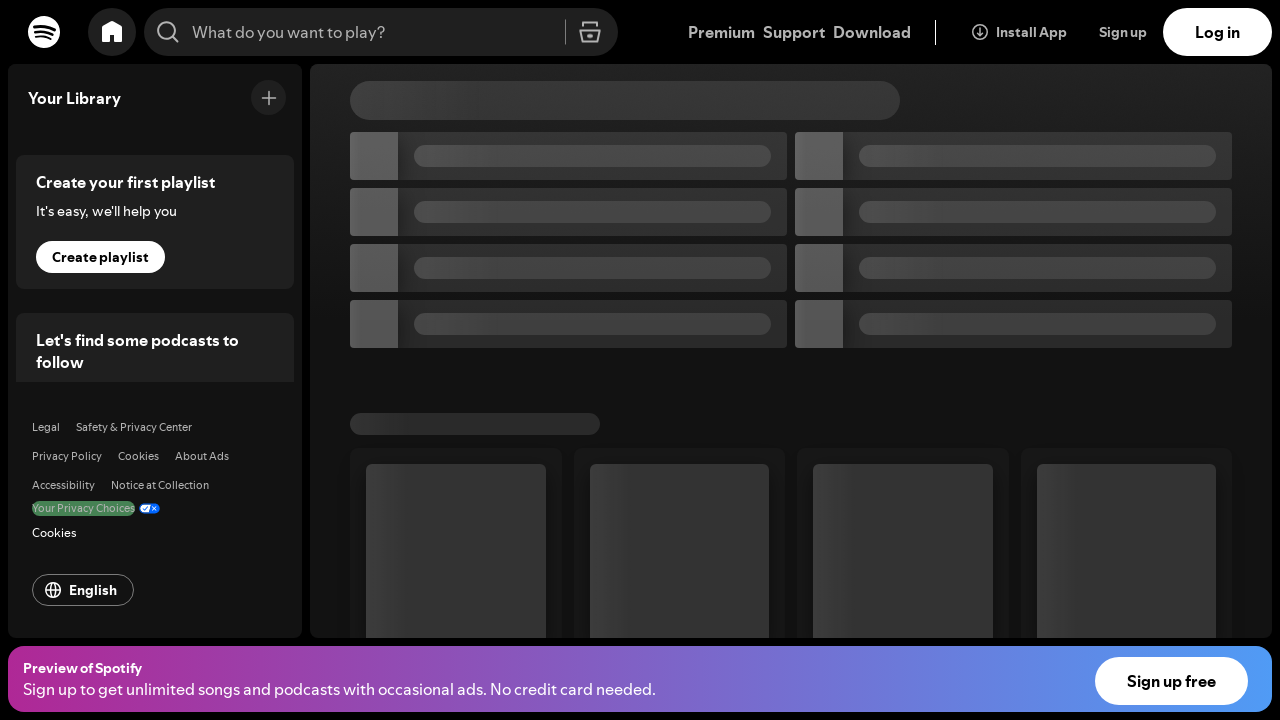

Navigated to Spotify homepage
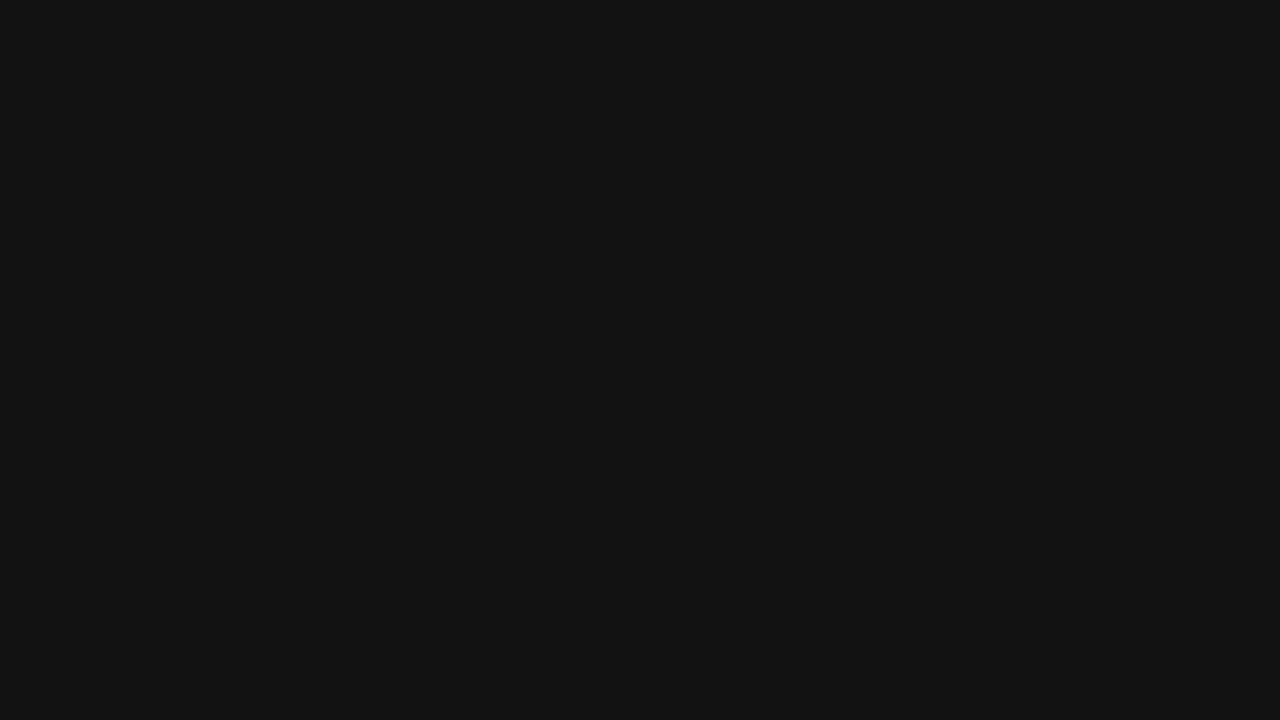

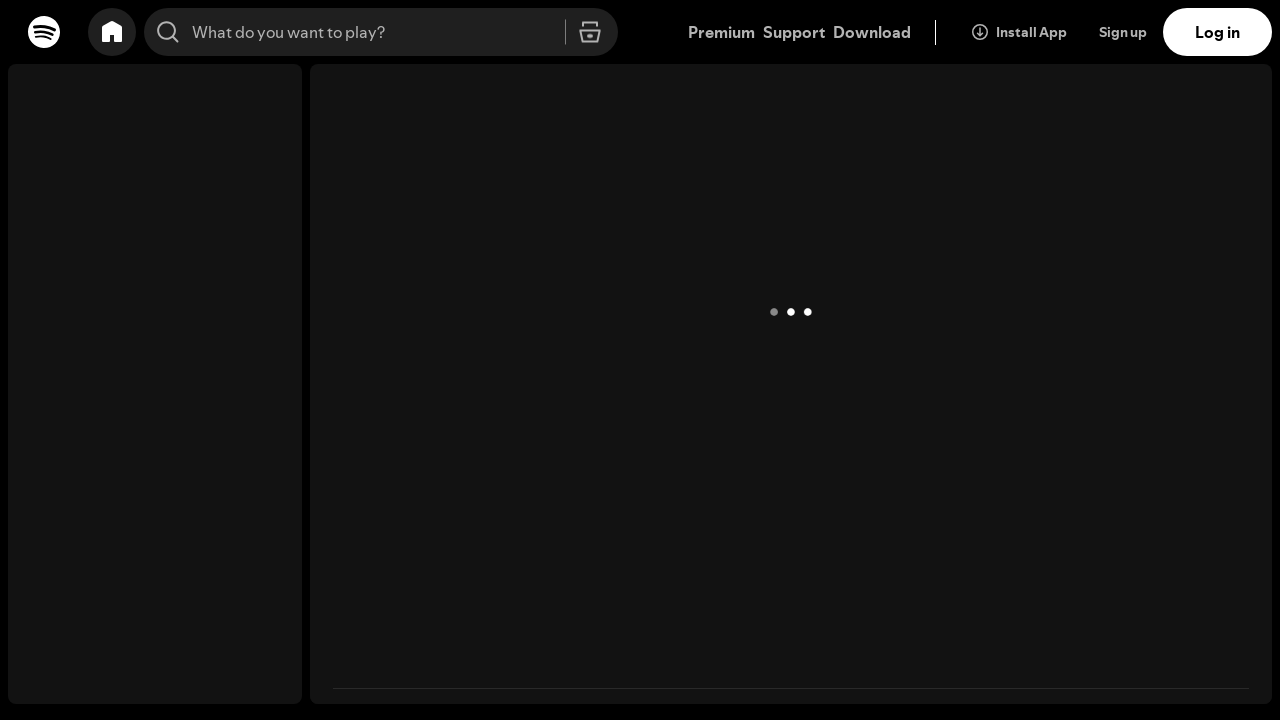